Navigates to testotomasyonu.com and verifies that the page title contains "Test Otomasyon"

Starting URL: https://www.testotomasyonu.com

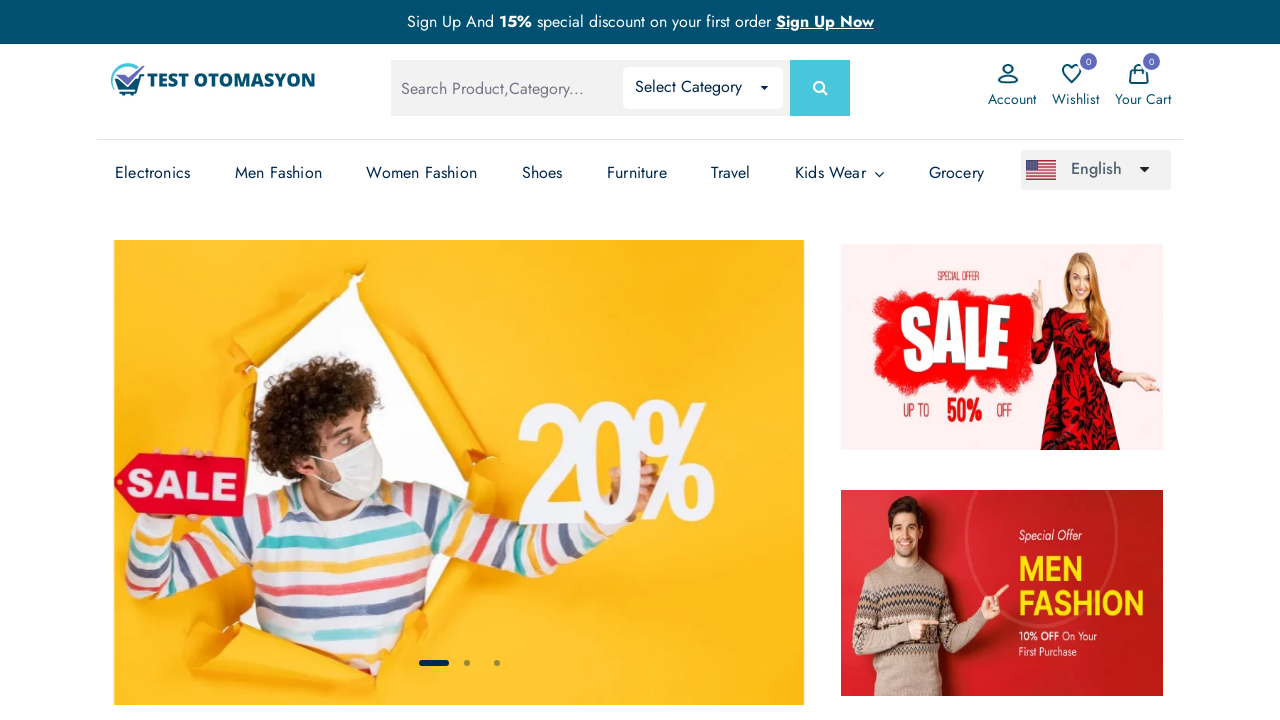

Waited for page to reach domcontentloaded state
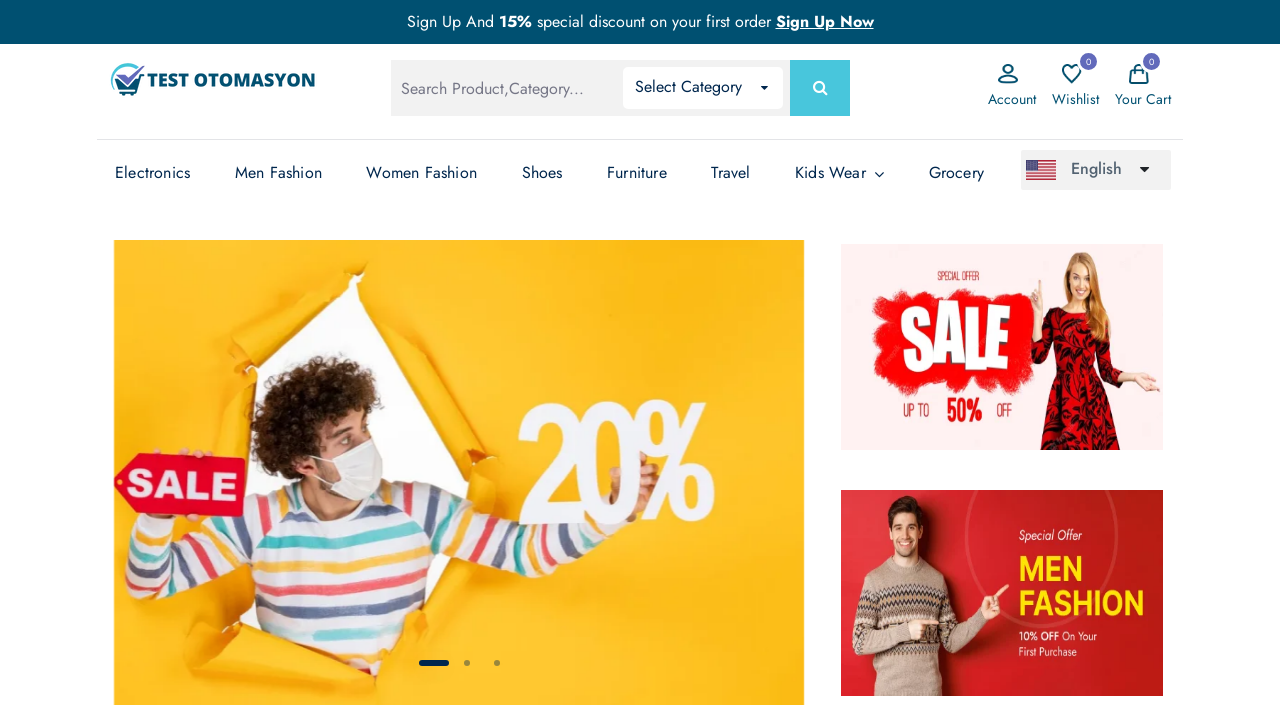

Retrieved page title: 'Test Otomasyonu - Test Otomasyonu'
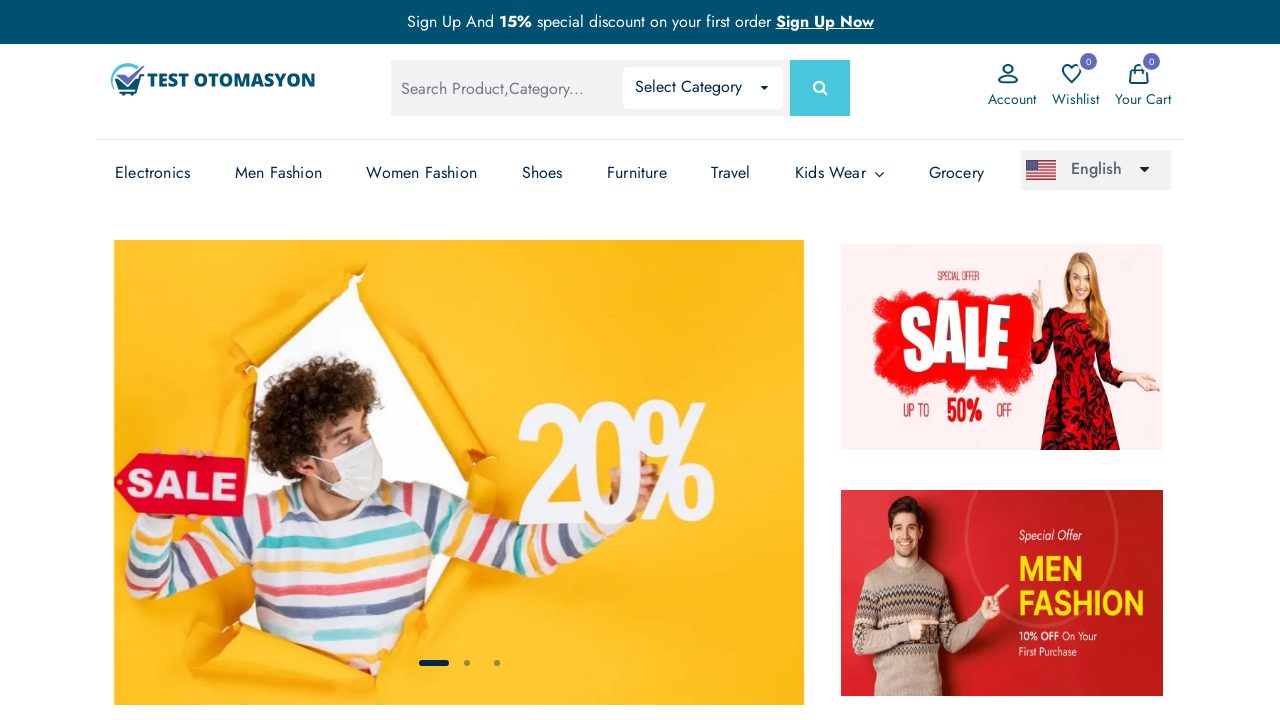

Verified page title contains 'Test Otomasyon'
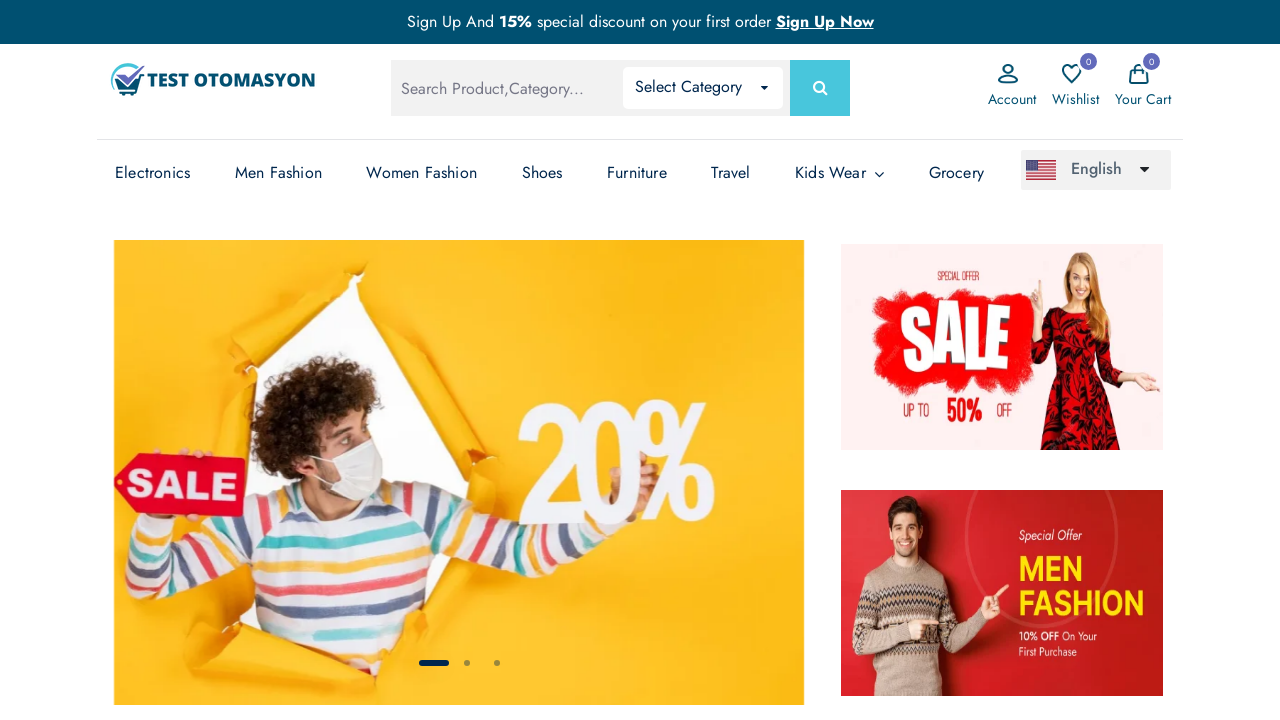

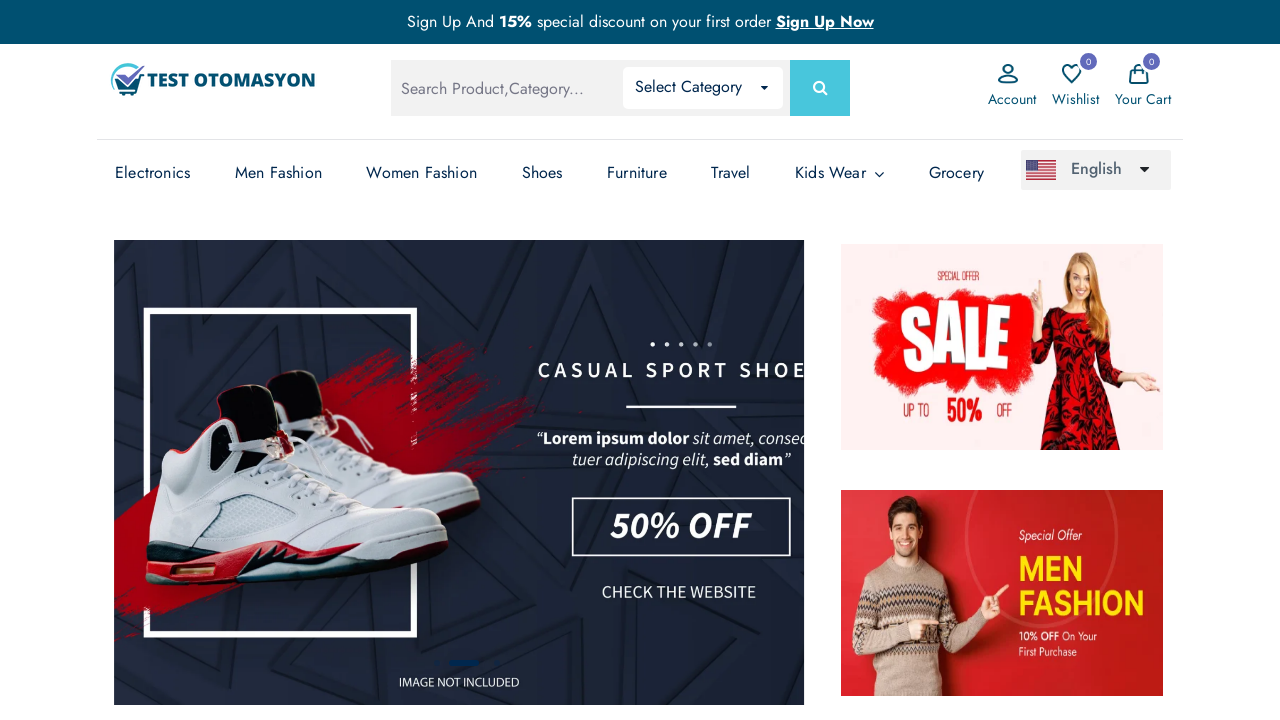